Tests registration form on the first demo page by filling required fields and verifying successful registration message

Starting URL: http://suninjuly.github.io/registration1.html

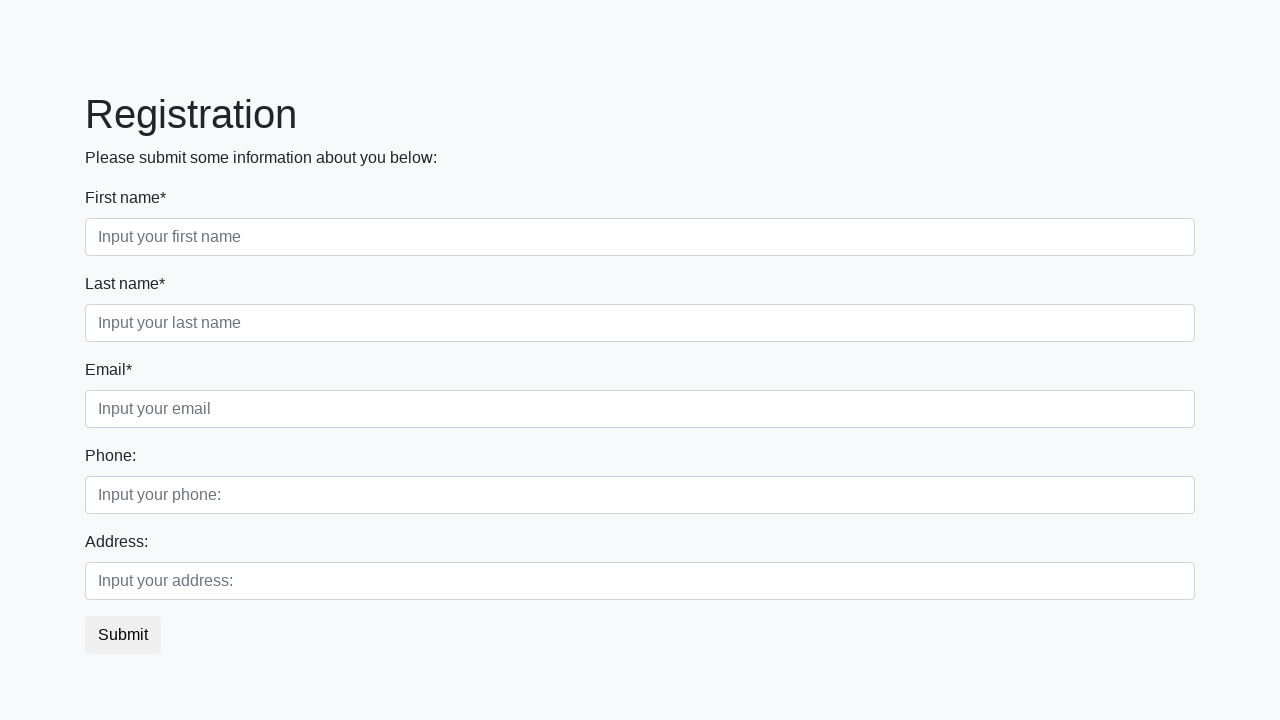

Filled first name field with 'Ivan' on input.first
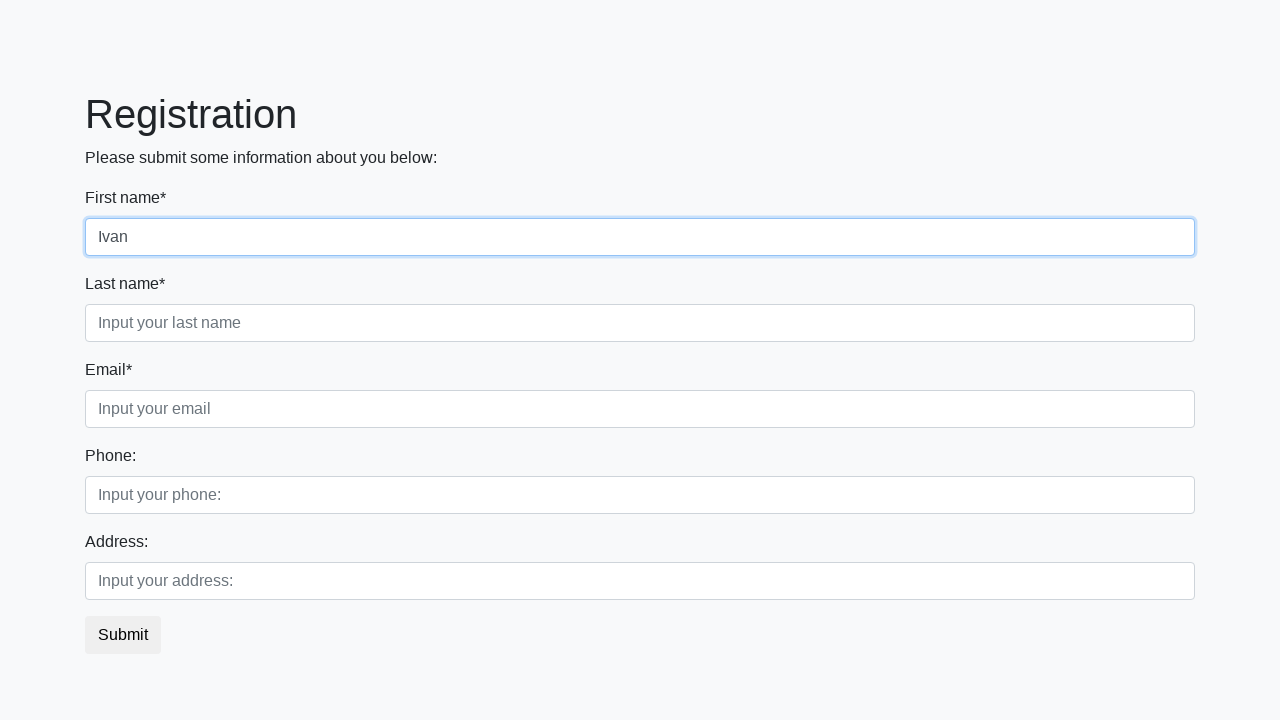

Filled last name field with 'Ivanov' on [placeholder='Input your last name']
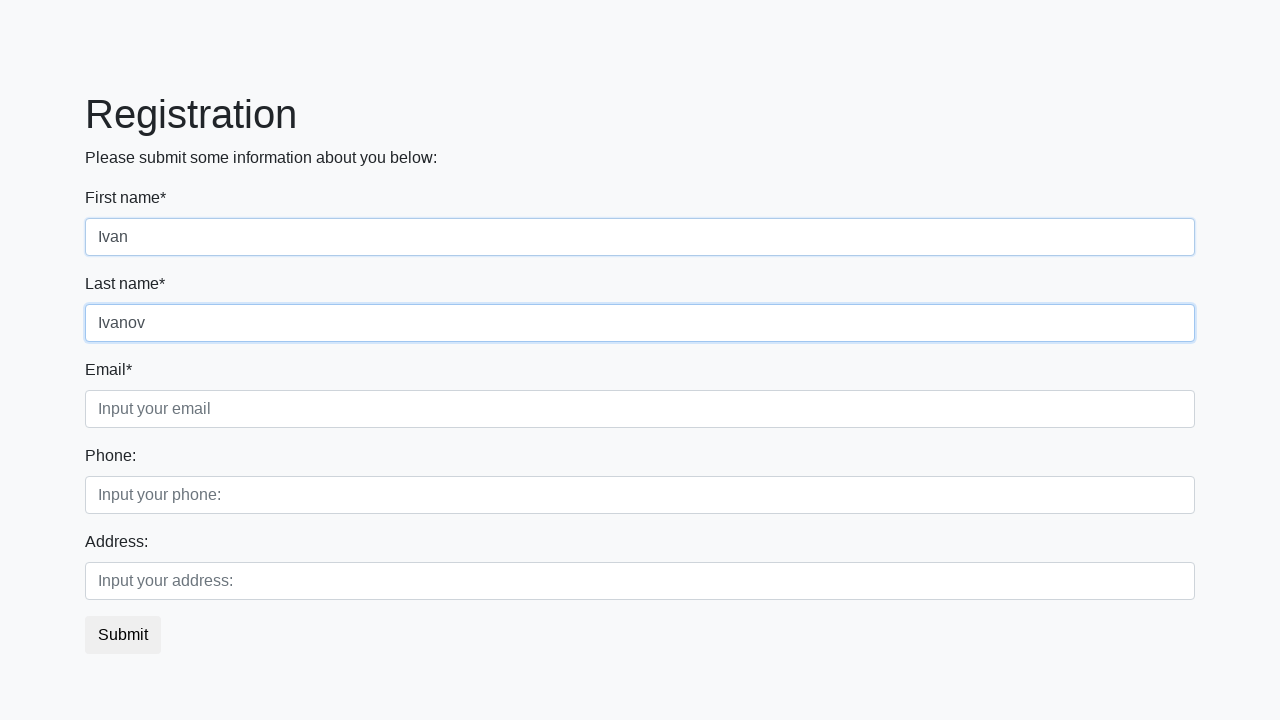

Filled email field with 'testuser@example.com' on //input[contains(@class,'third') and @required]
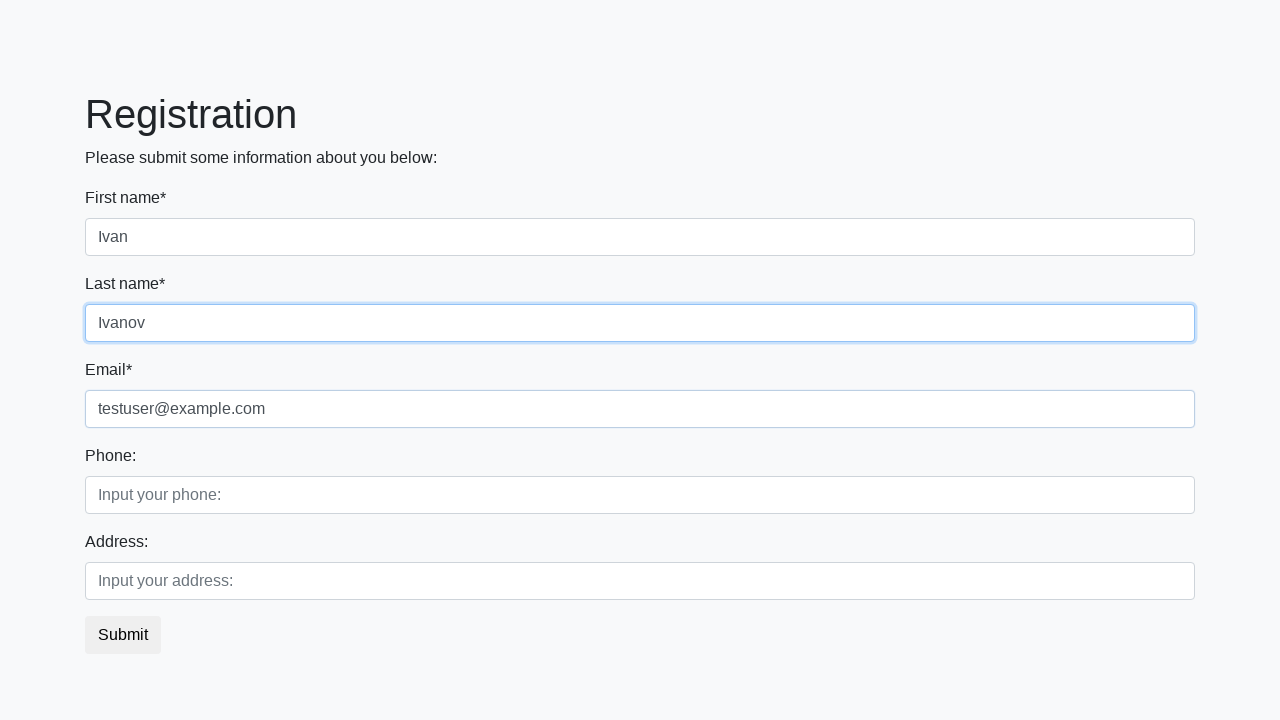

Clicked registration submit button at (123, 635) on button.btn
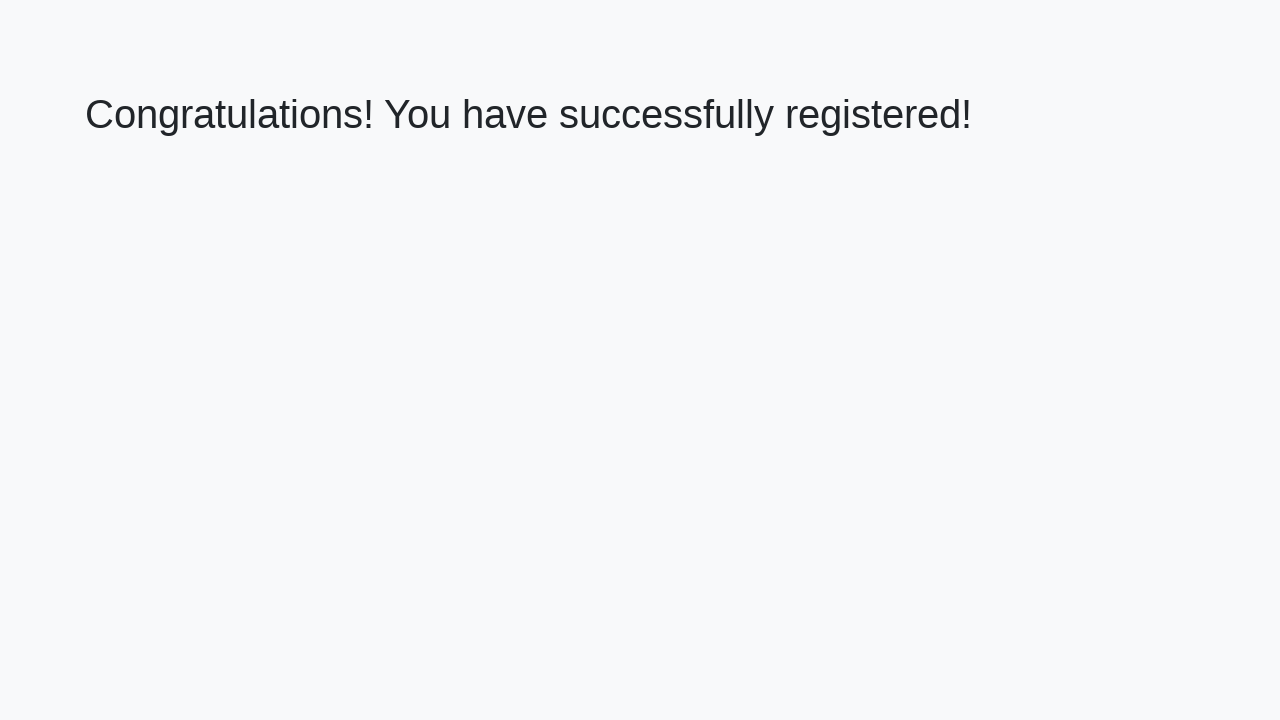

Success message header appeared
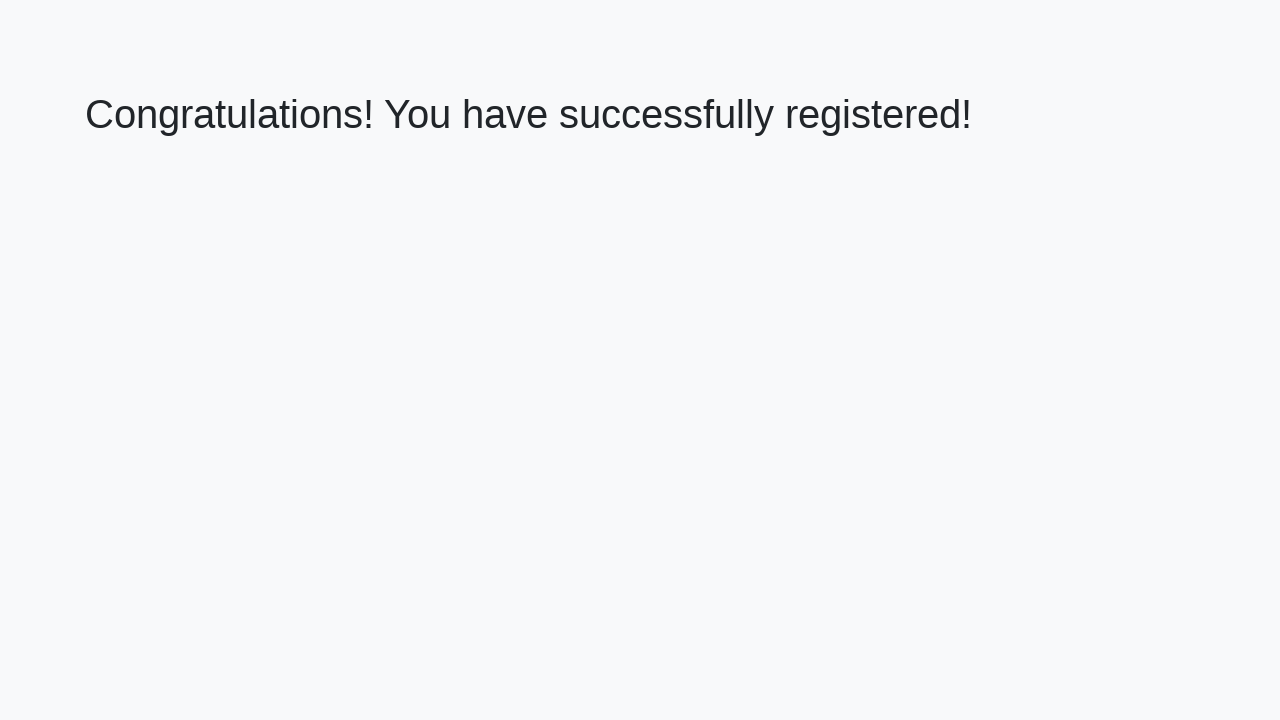

Retrieved success message text
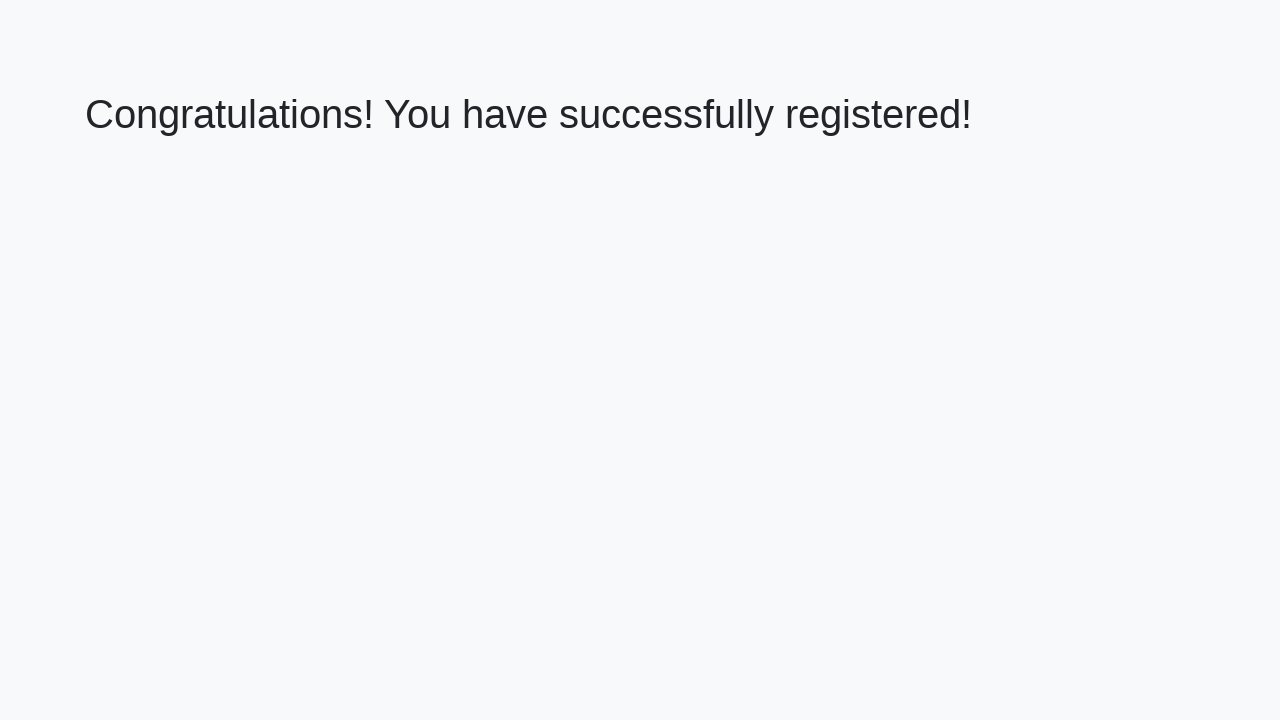

Verified success message: 'Congratulations! You have successfully registered!'
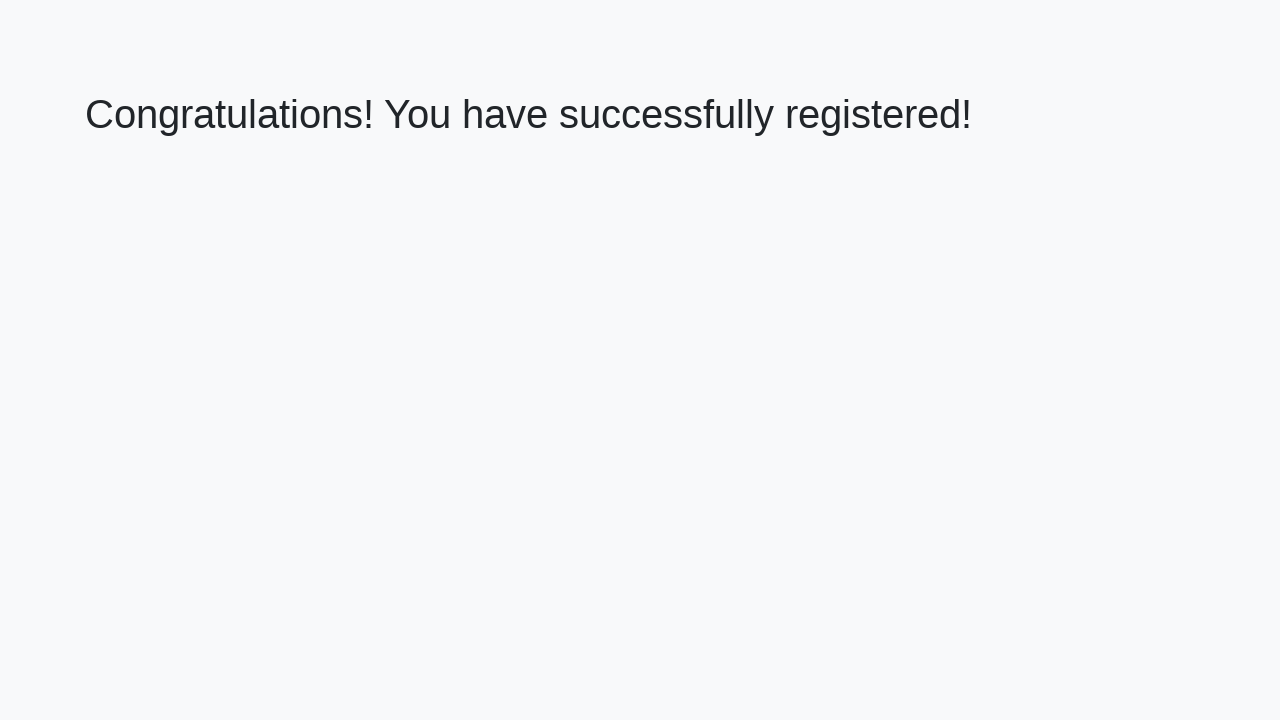

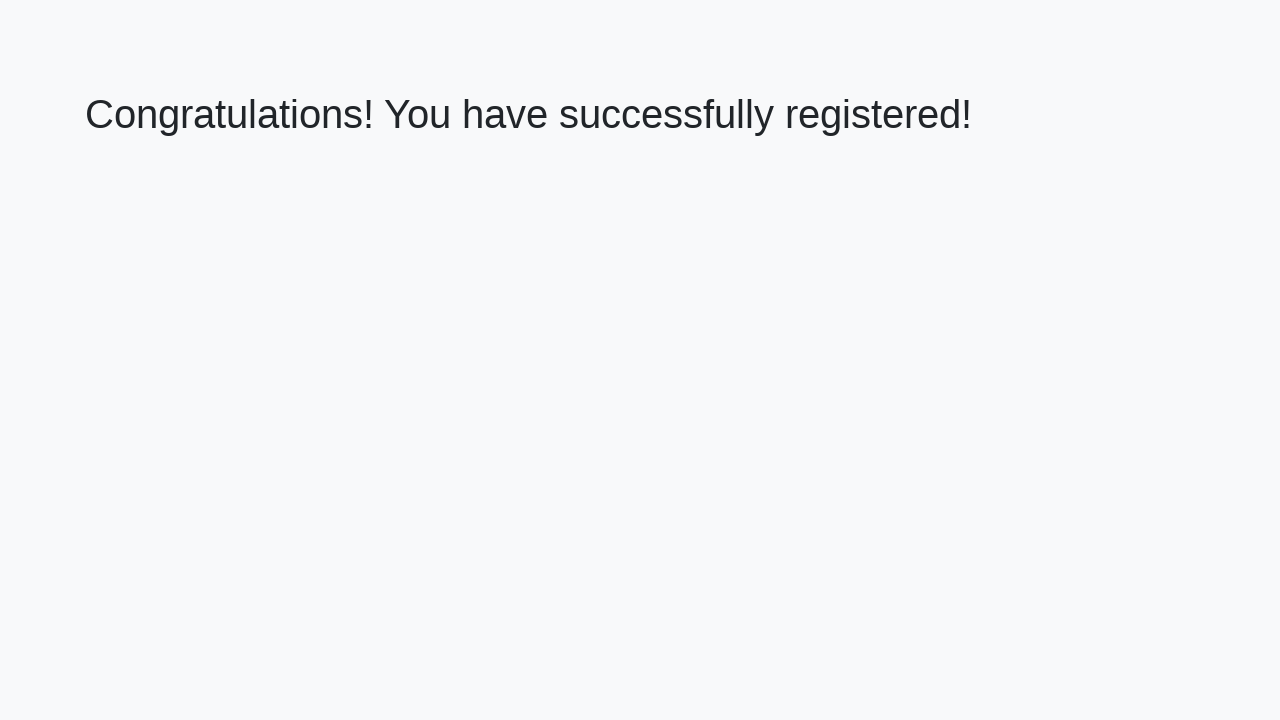